Tests dynamic loading functionality by clicking a start button and waiting for dynamically loaded content to appear with expected text

Starting URL: https://the-internet.herokuapp.com/dynamic_loading/2

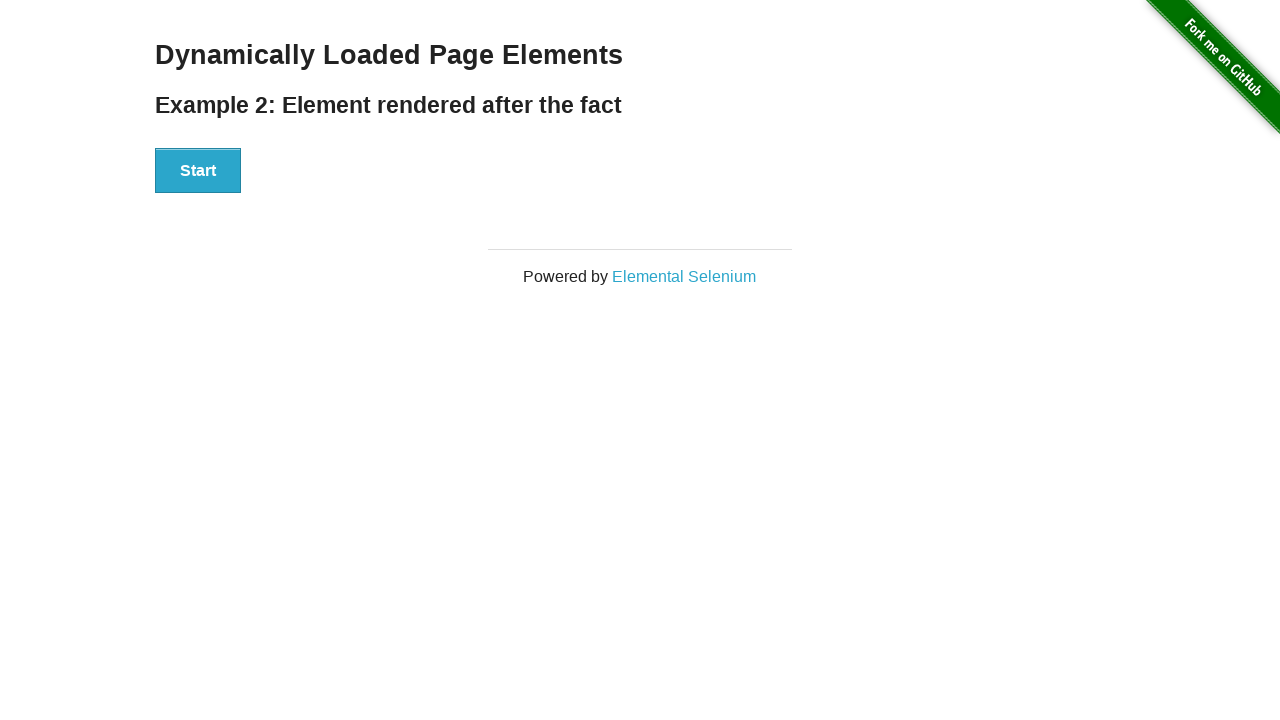

Clicked start button to trigger dynamic loading at (198, 171) on div#start > button
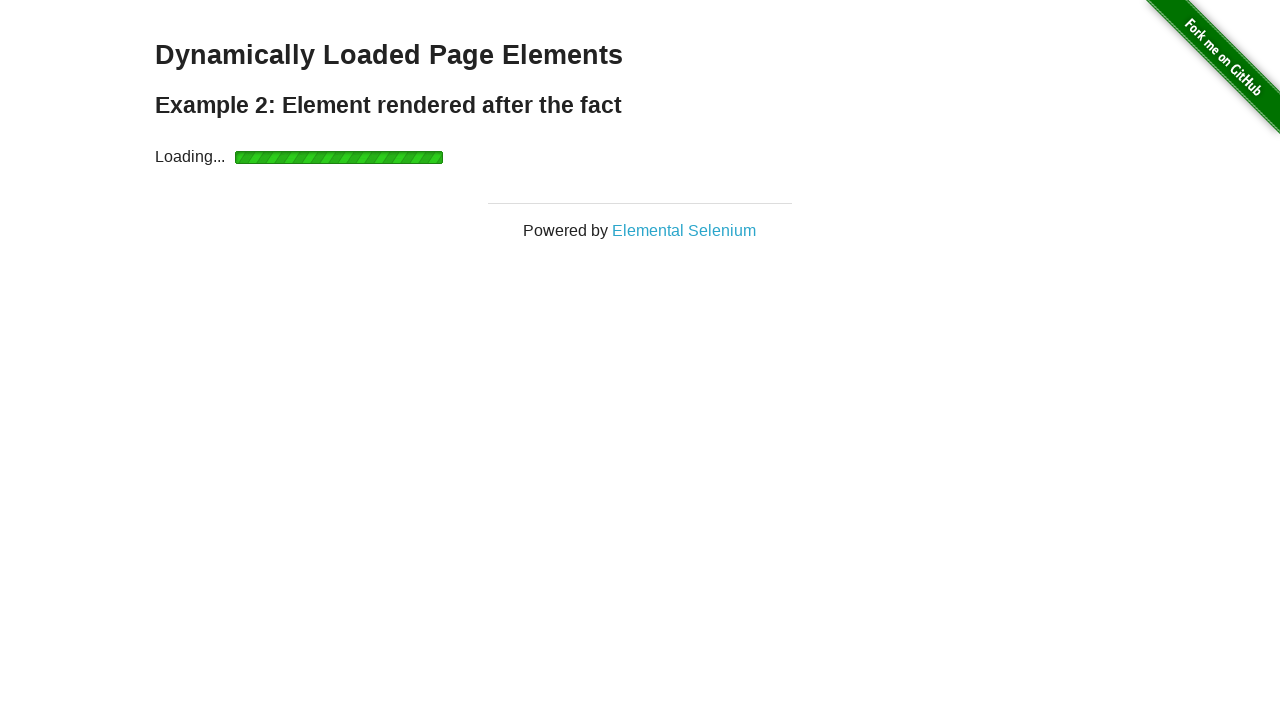

Waited for dynamically loaded content to appear
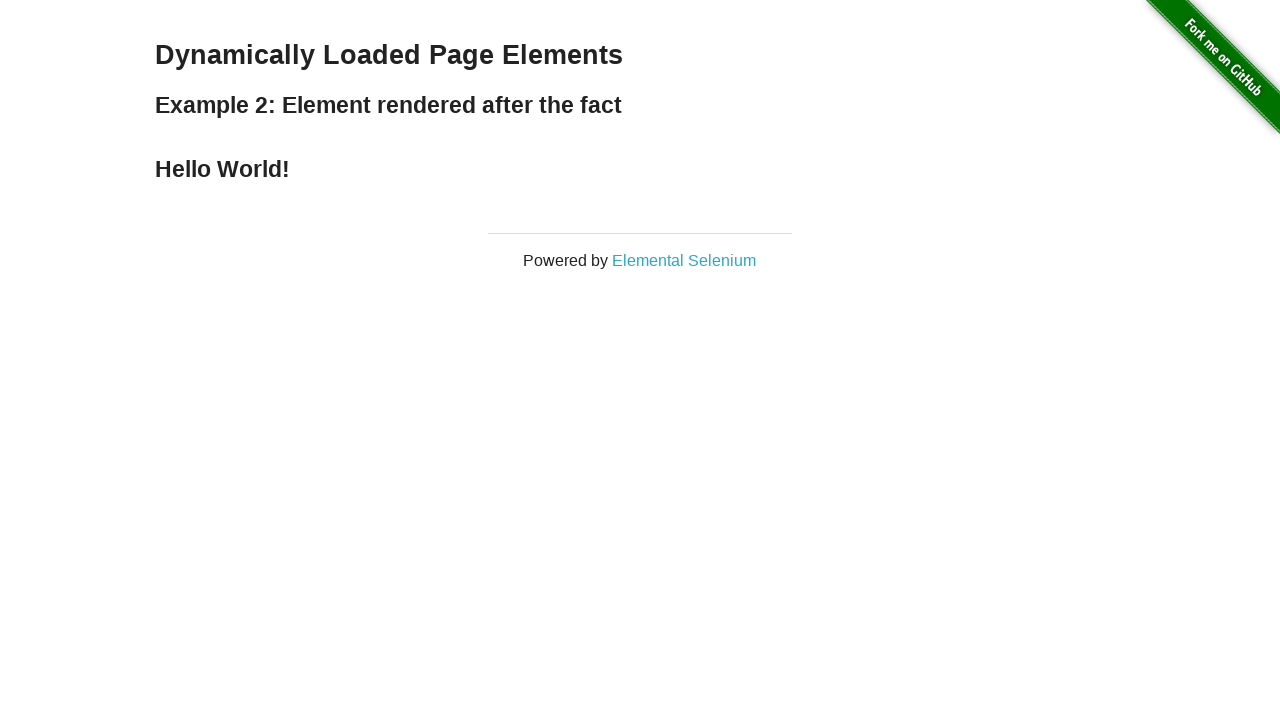

Verified dynamically loaded text equals 'Hello World!'
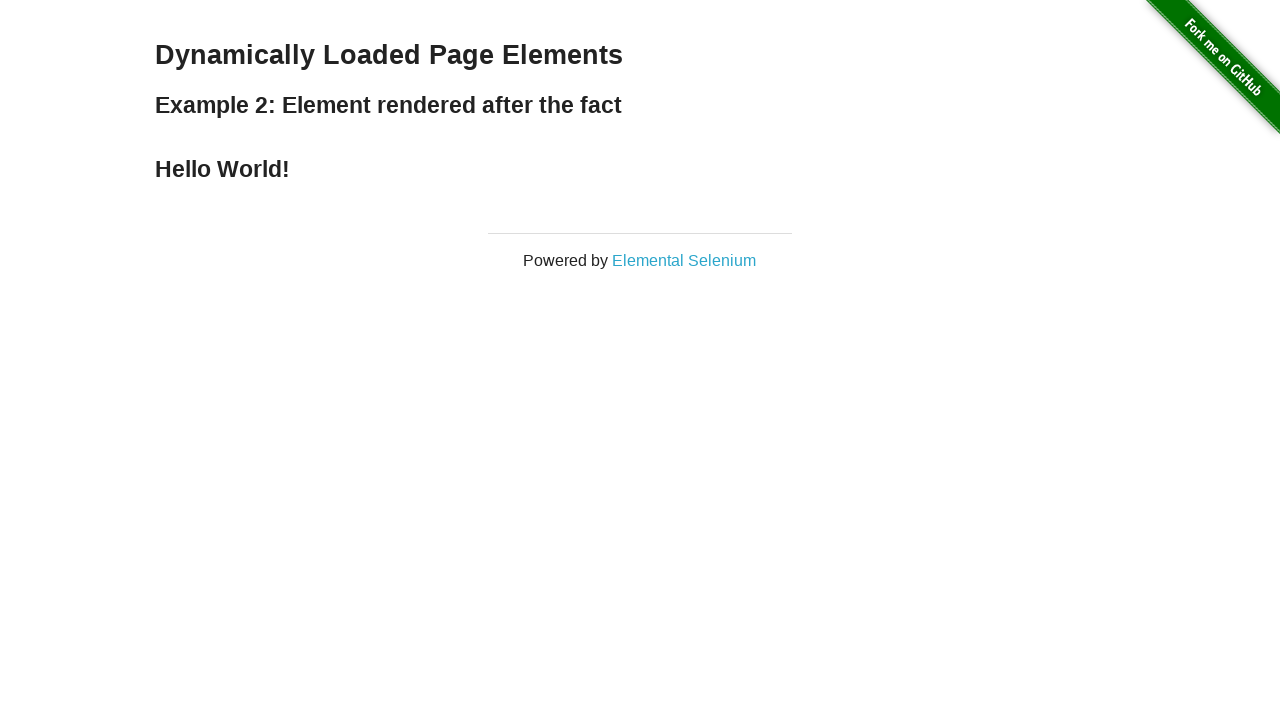

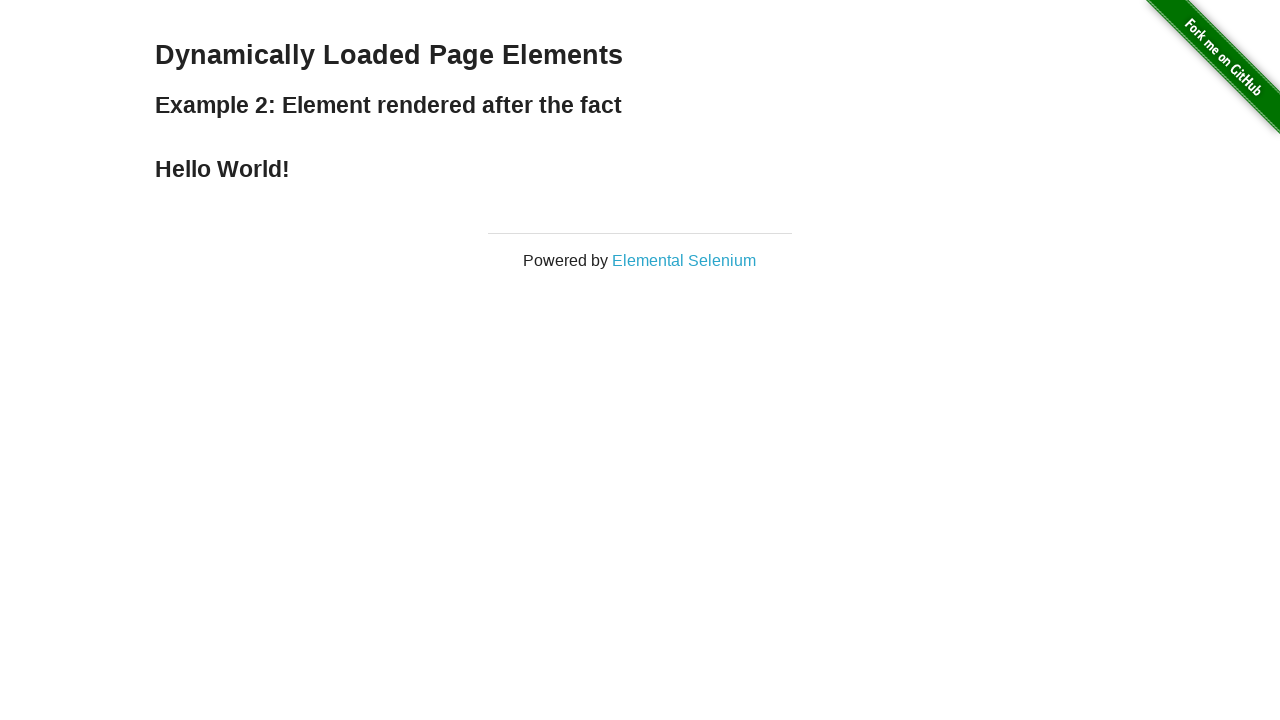